Tests checkbox interaction by checking if a checkbox is selected, and clicking it if not already selected.

Starting URL: http://echoecho.com/htmlforms09.htm

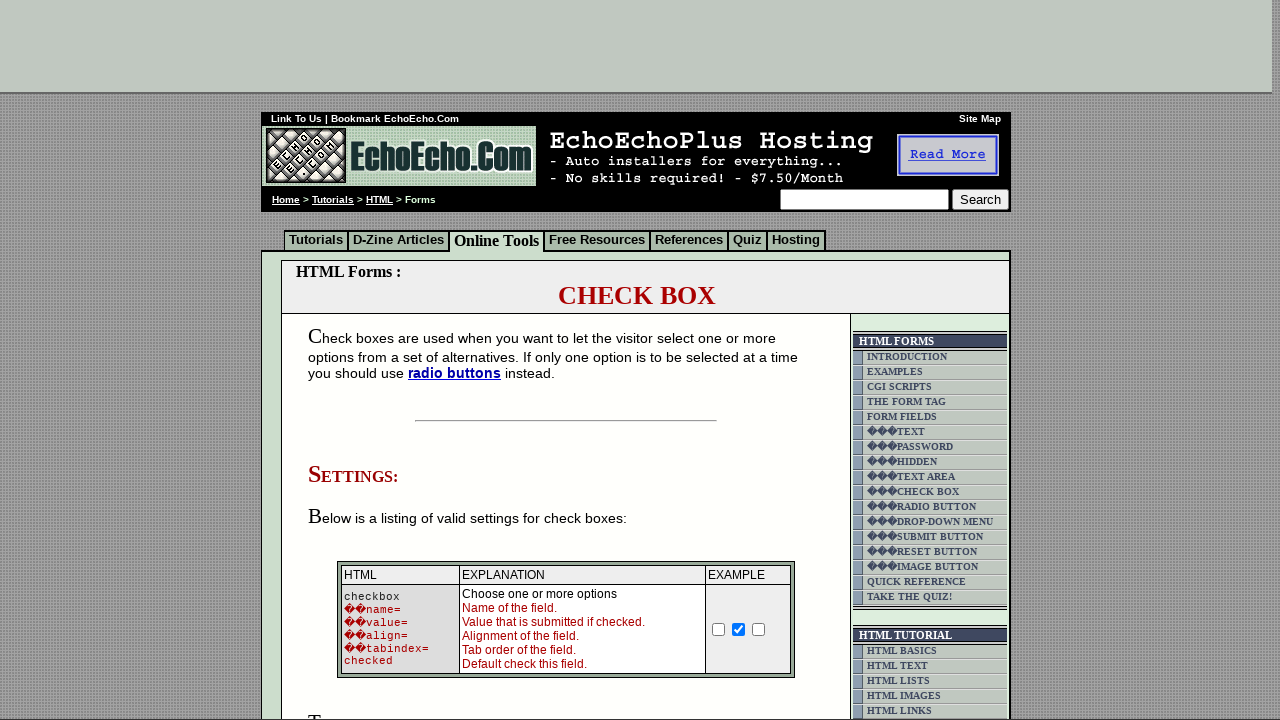

Located checkbox with name 'option1'
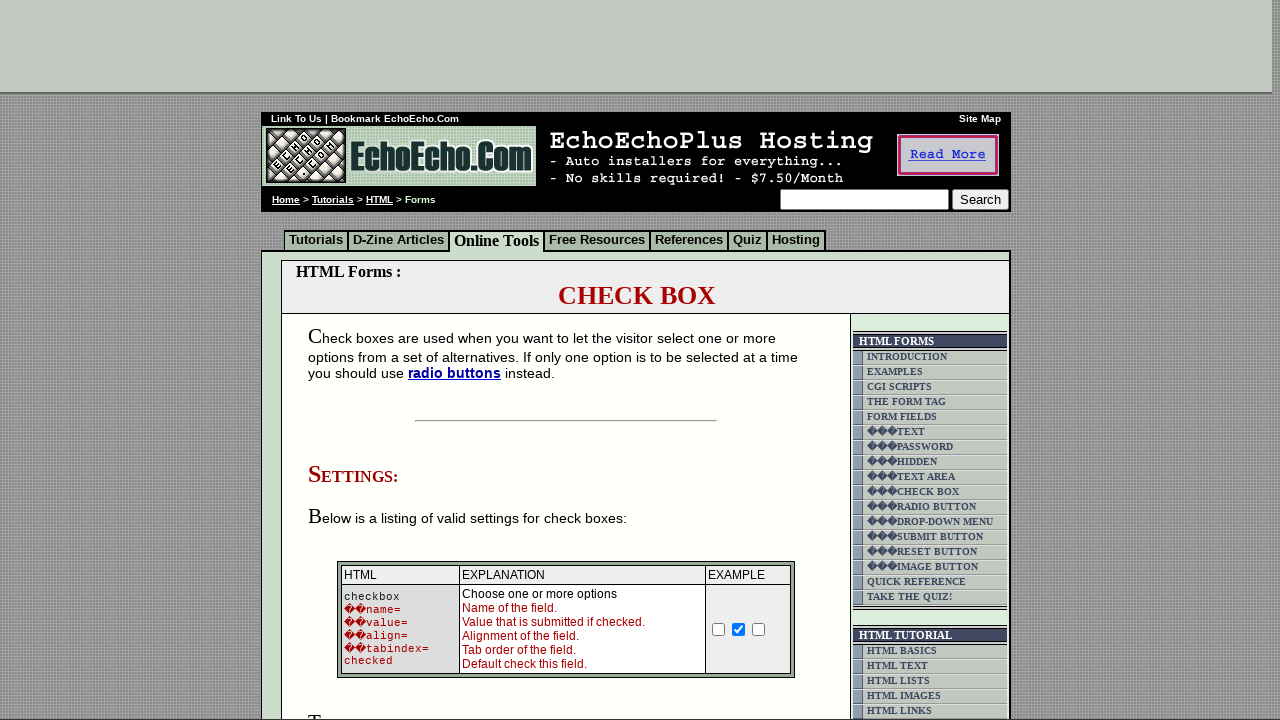

Verified checkbox is not checked
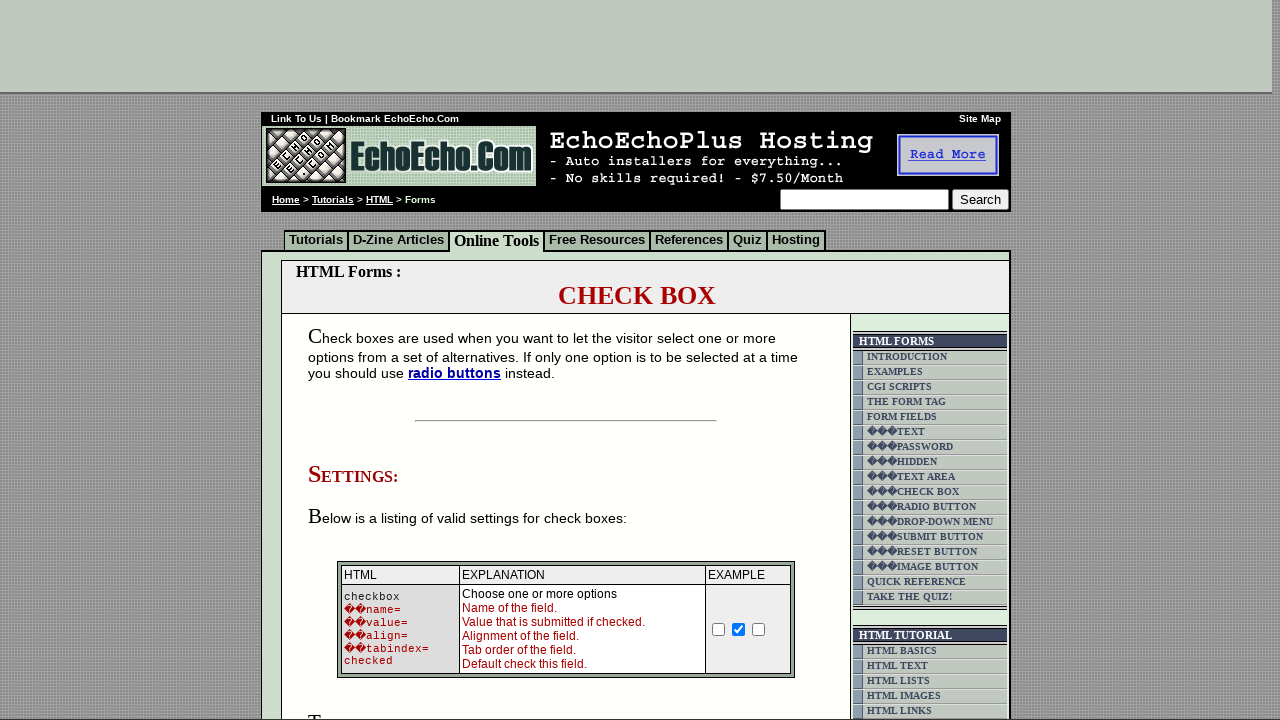

Clicked checkbox to select it at (354, 360) on input[name='option1']
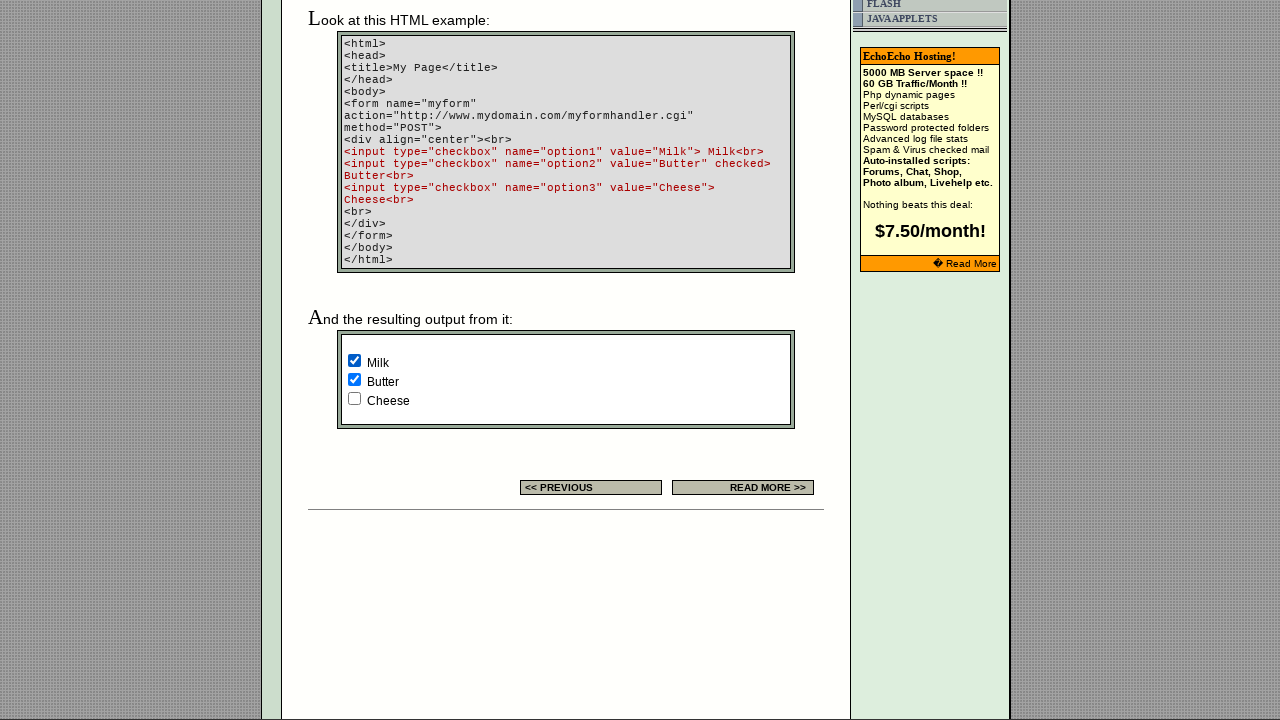

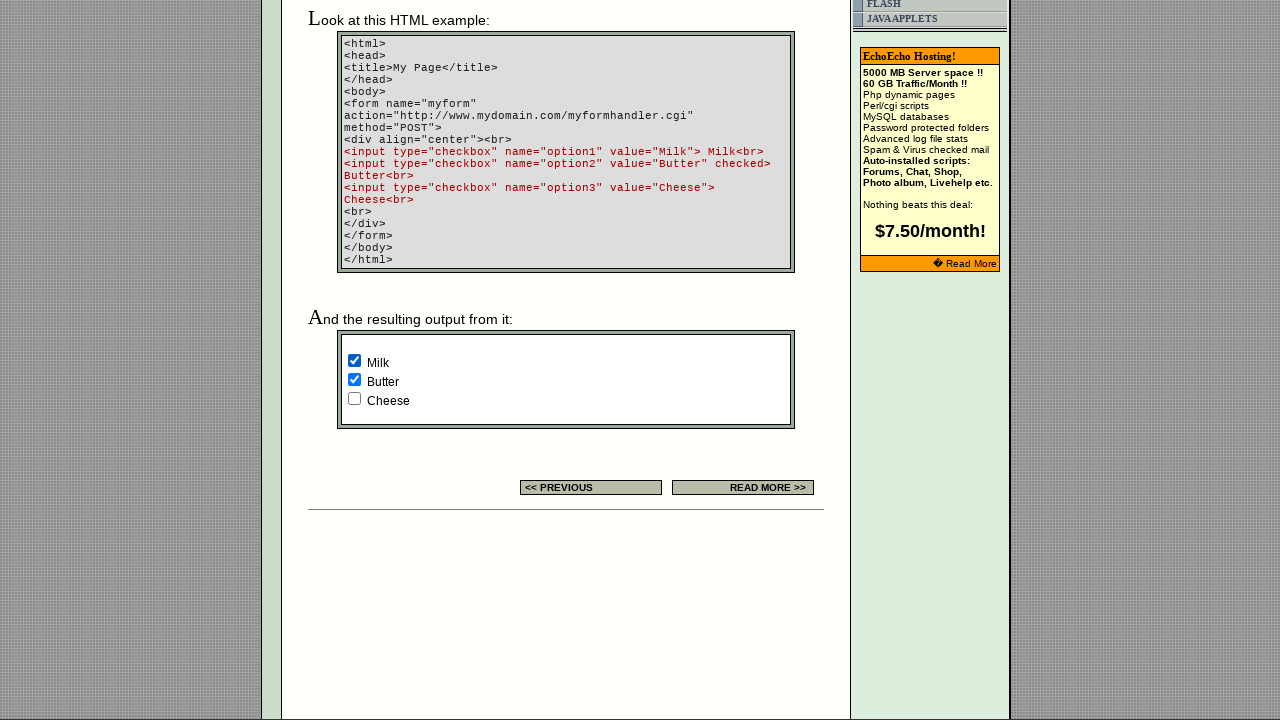